Navigates to a JPL Space image gallery page and clicks the button to view the full featured image.

Starting URL: https://data-class-jpl-space.s3.amazonaws.com/JPL_Space/index.html

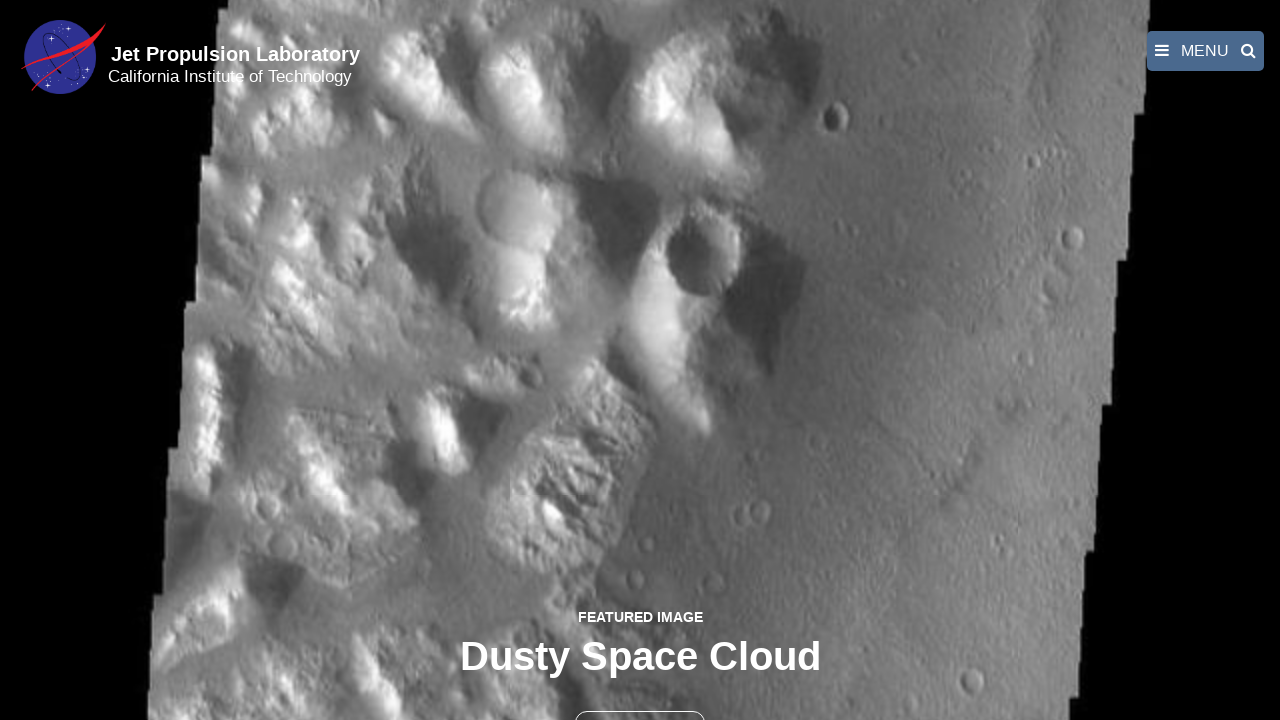

Navigated to JPL Space image gallery page
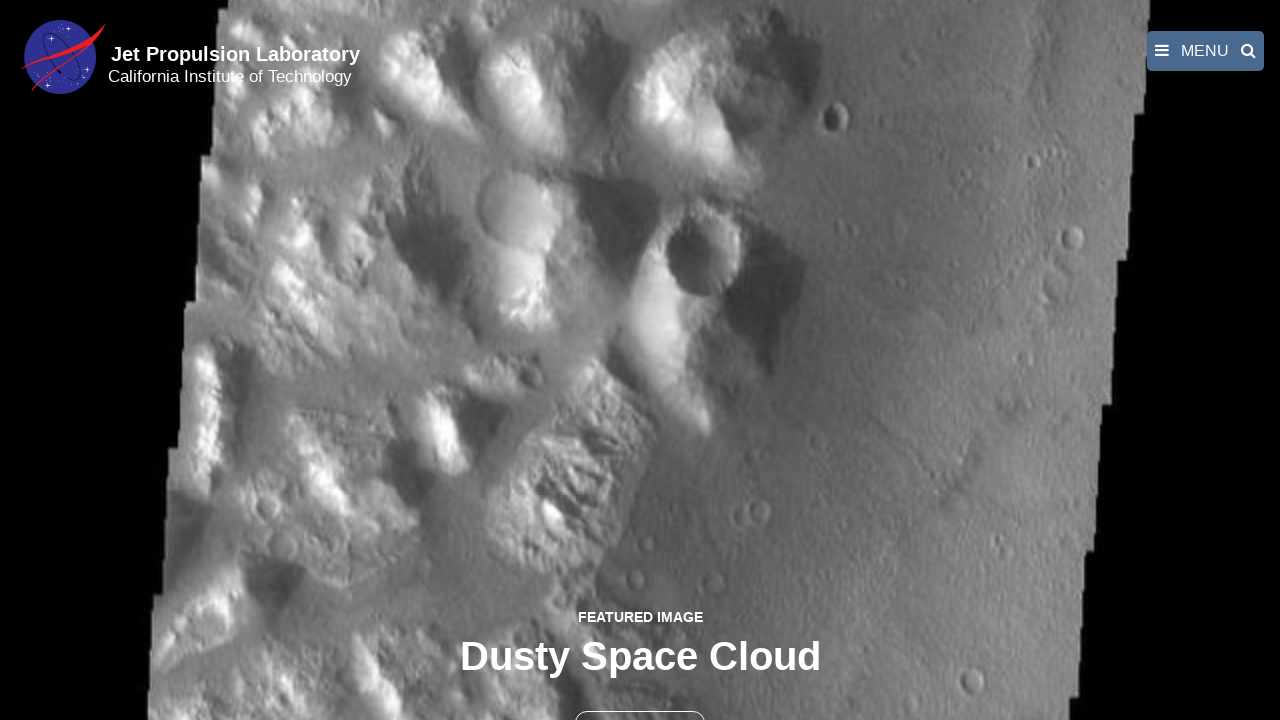

Clicked the button to view full featured image at (640, 699) on button >> nth=1
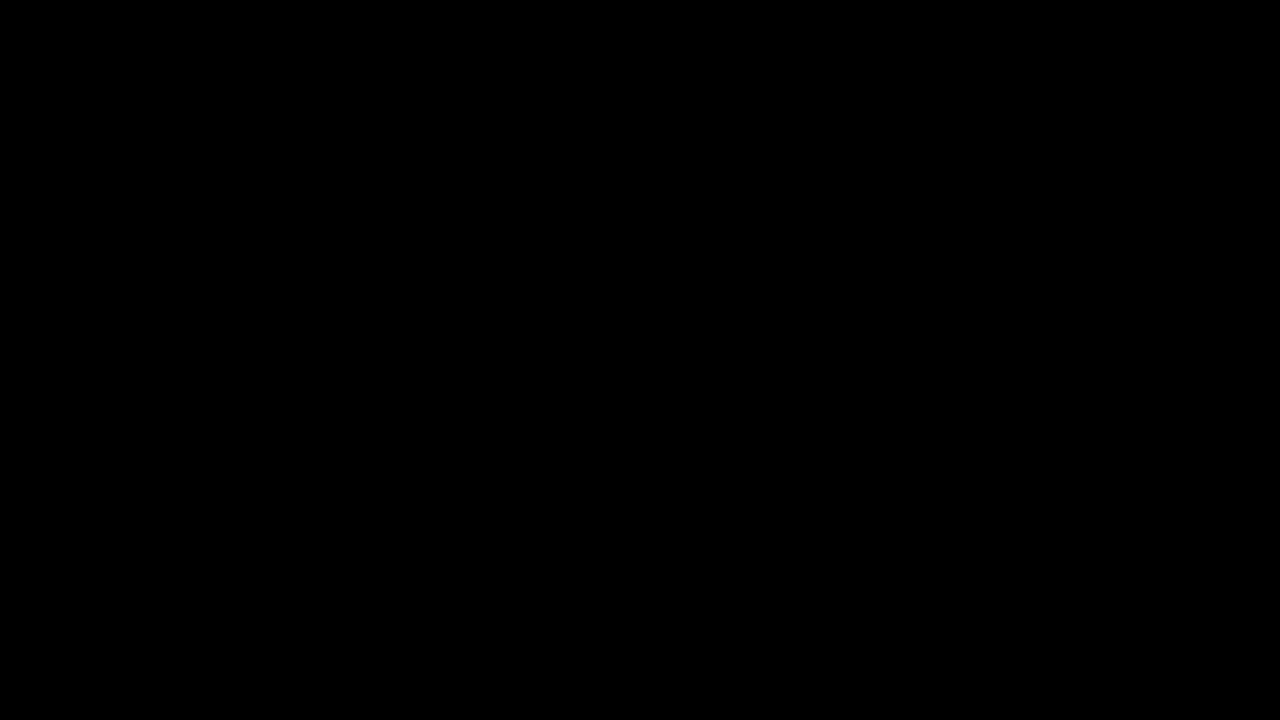

Full-size featured image loaded
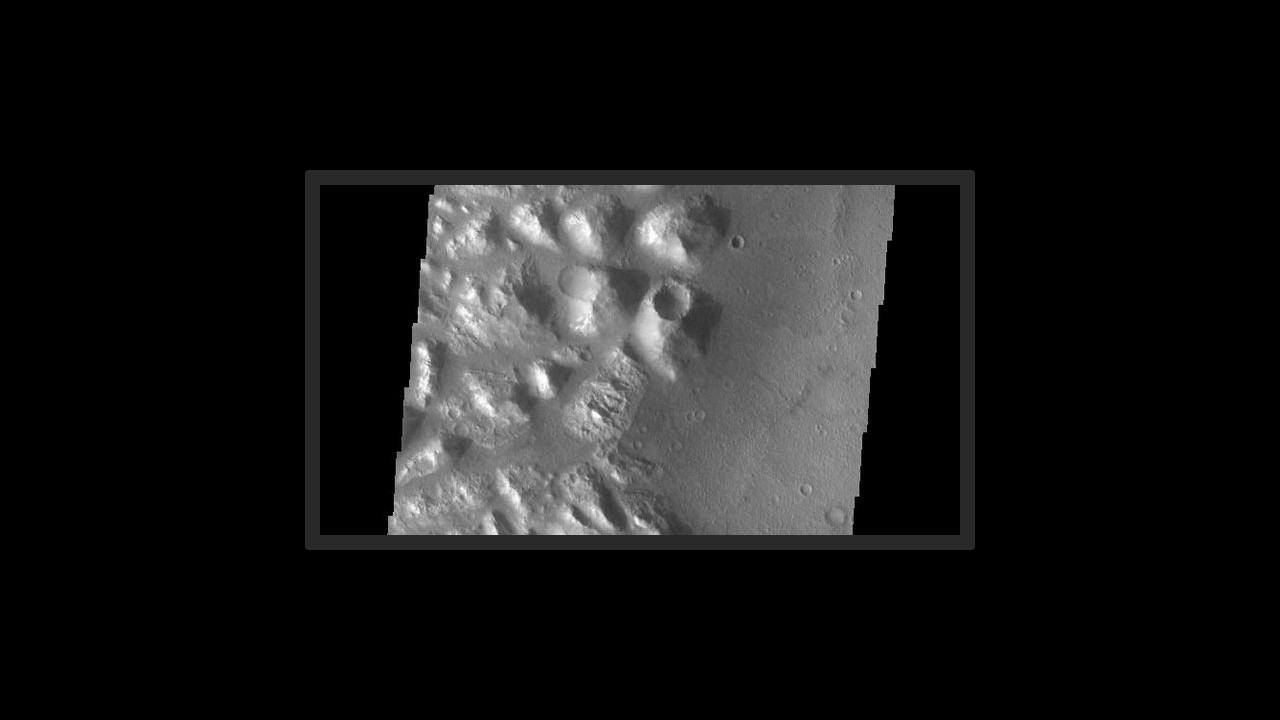

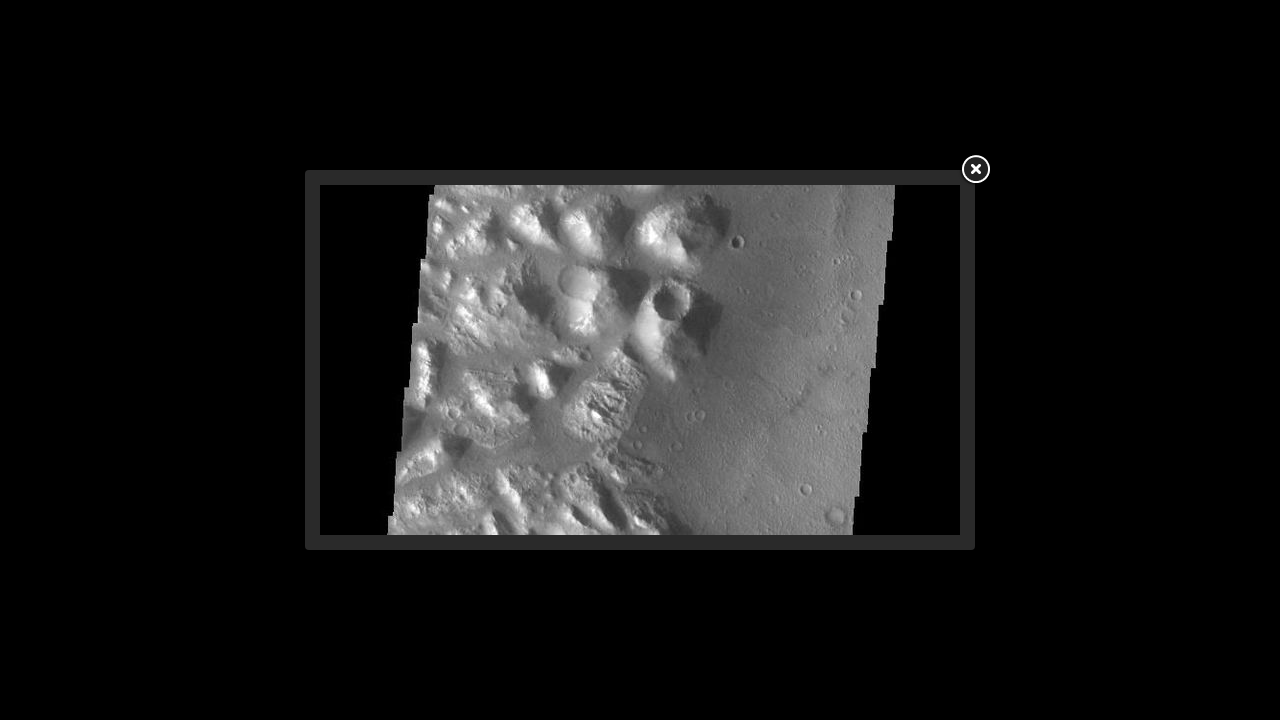